Navigates to an options earnings analysis page for a stock ticker, dismisses any initial popup/modal if present, and waits for the expected move data to load on the page.

Starting URL: https://tools.optionsai.com/earnings/AAPL

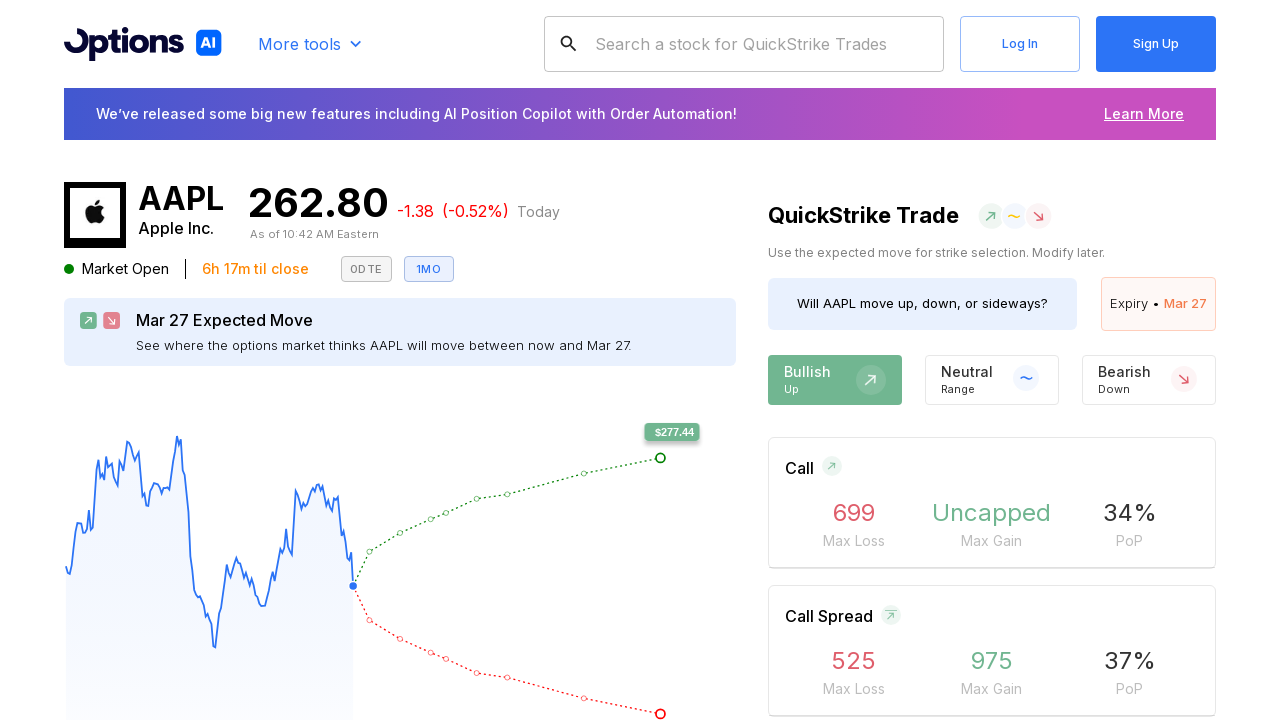

Popup/modal button did not appear or timed out
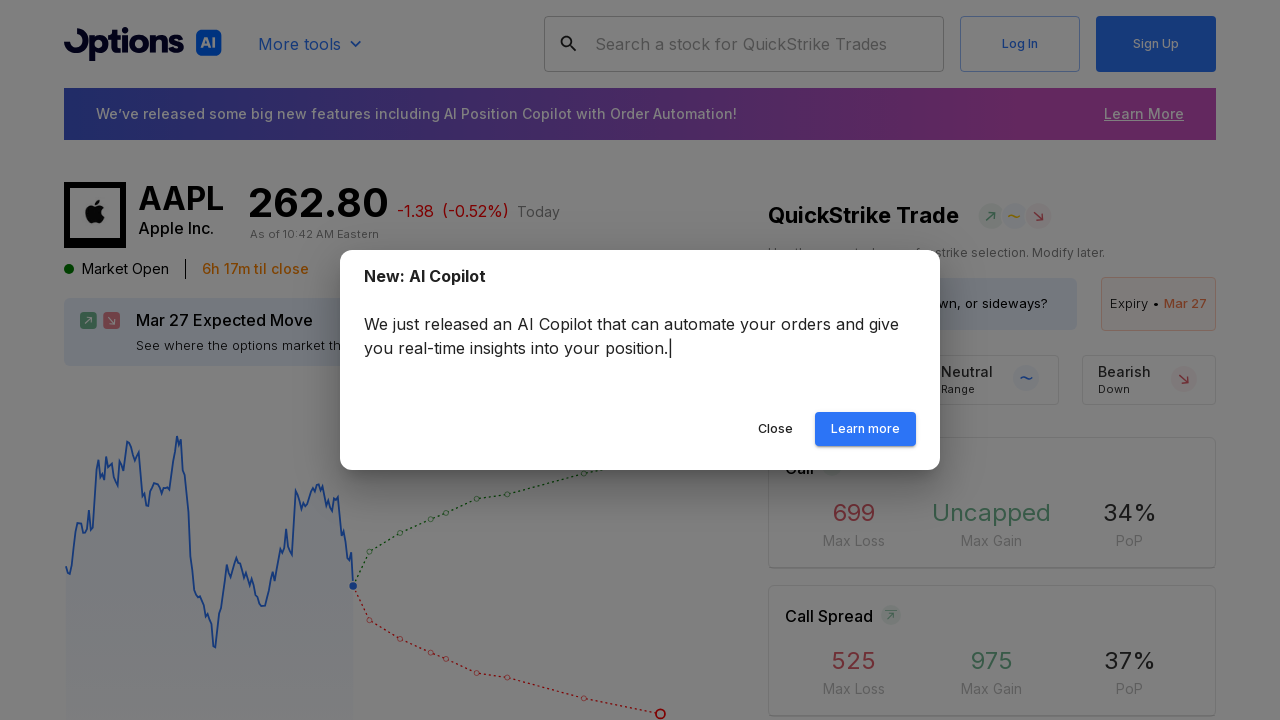

Expected move data loaded on the page
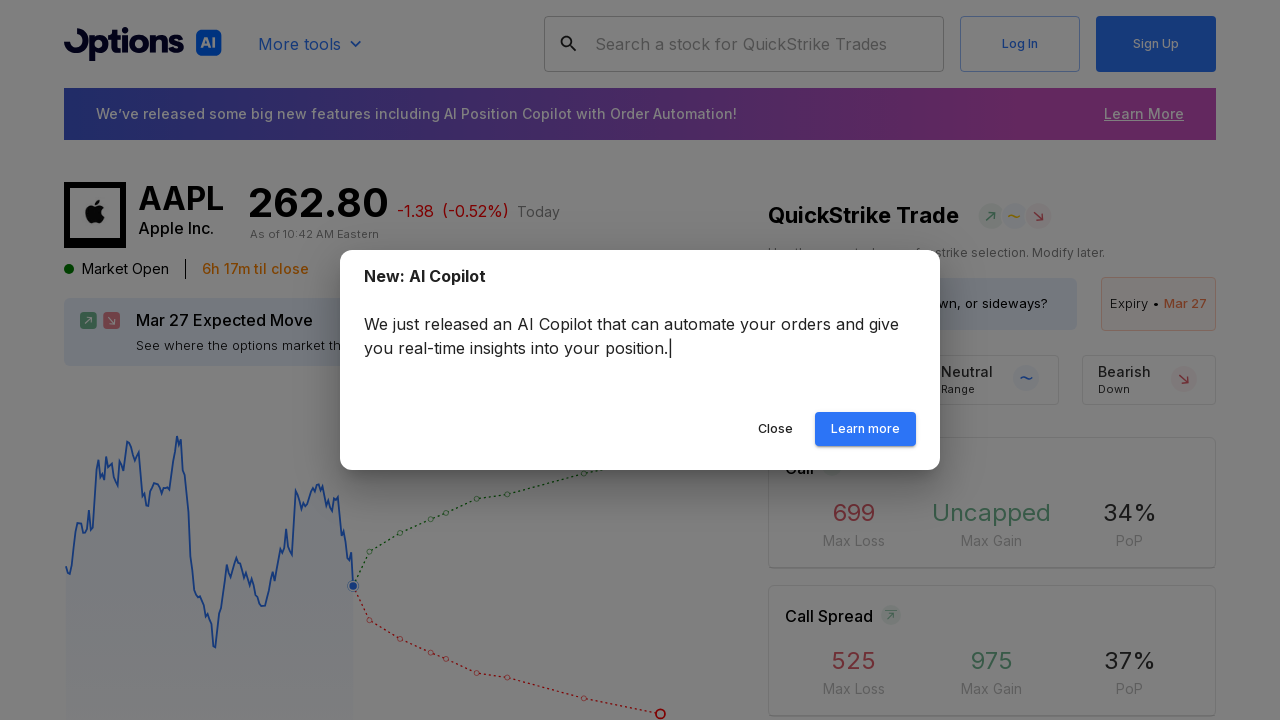

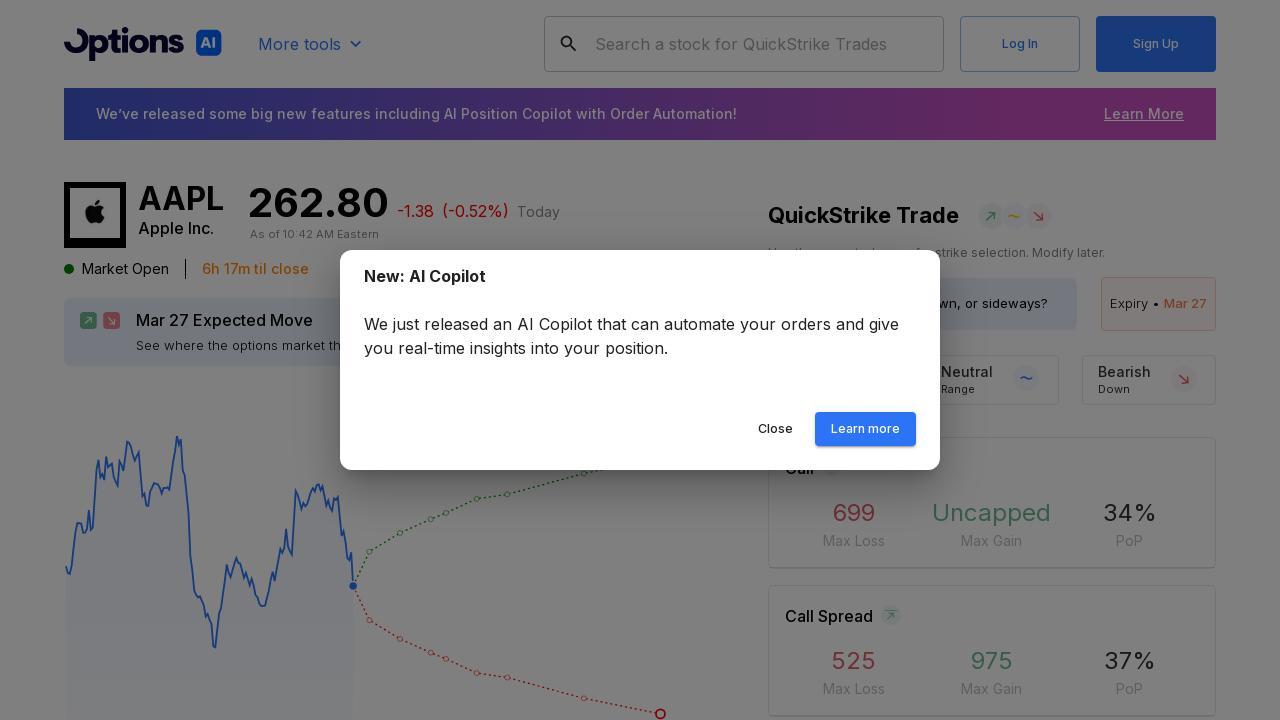